Tests dropdown selection functionality by selecting a birth date (year, month, day) using different selection methods (by index, by value, by visible text)

Starting URL: https://testcenter.techproeducation.com/index.php?page=dropdown

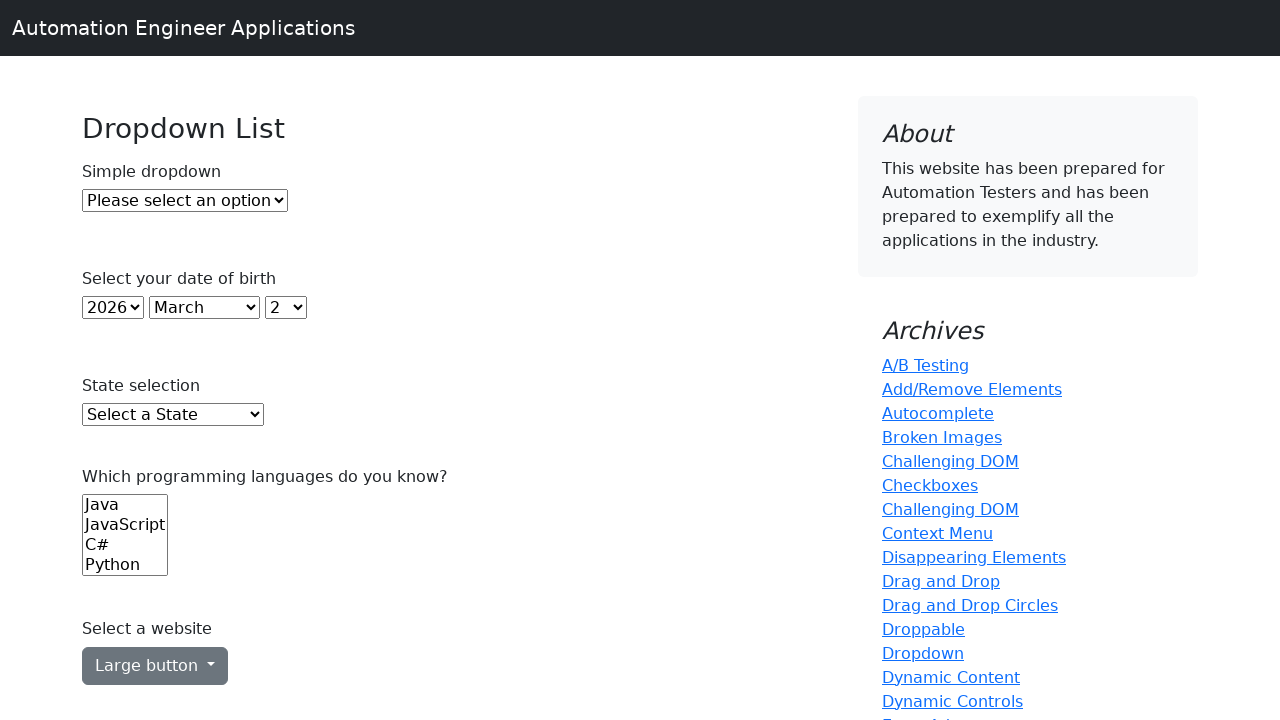

Selected year 2000 by index 22 from year dropdown on select#year
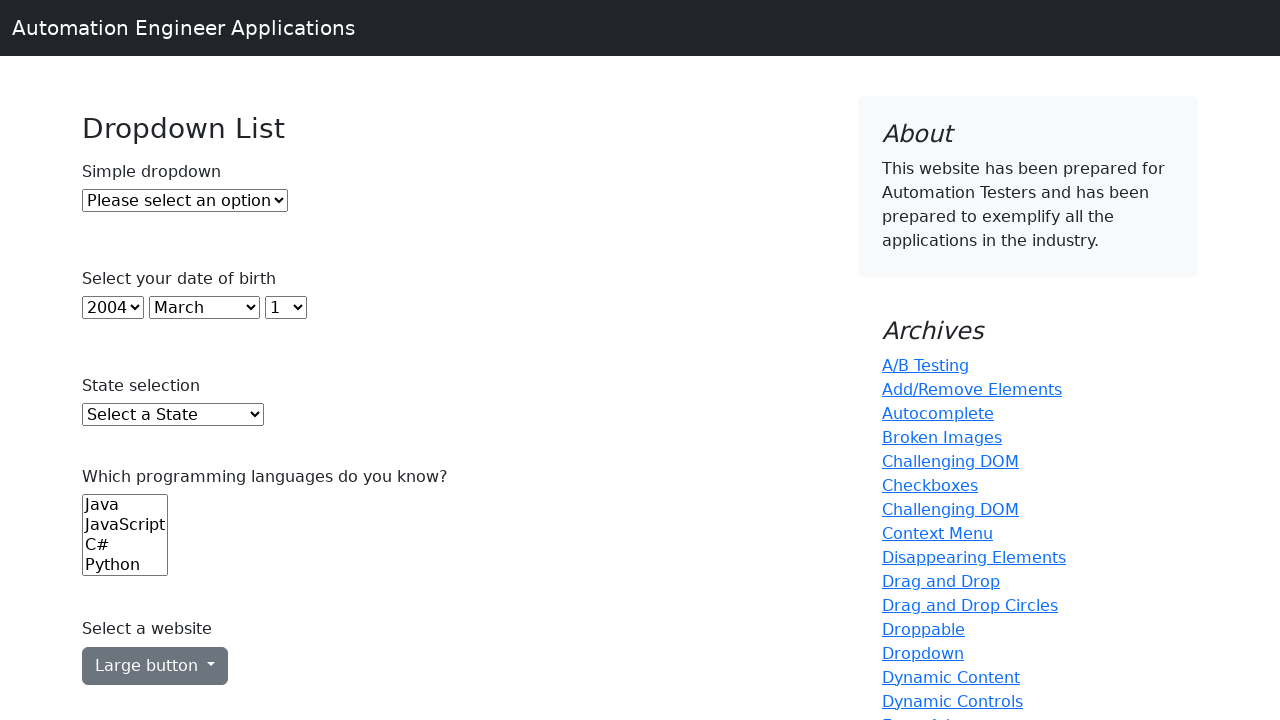

Selected January by value '0' from month dropdown on select#month
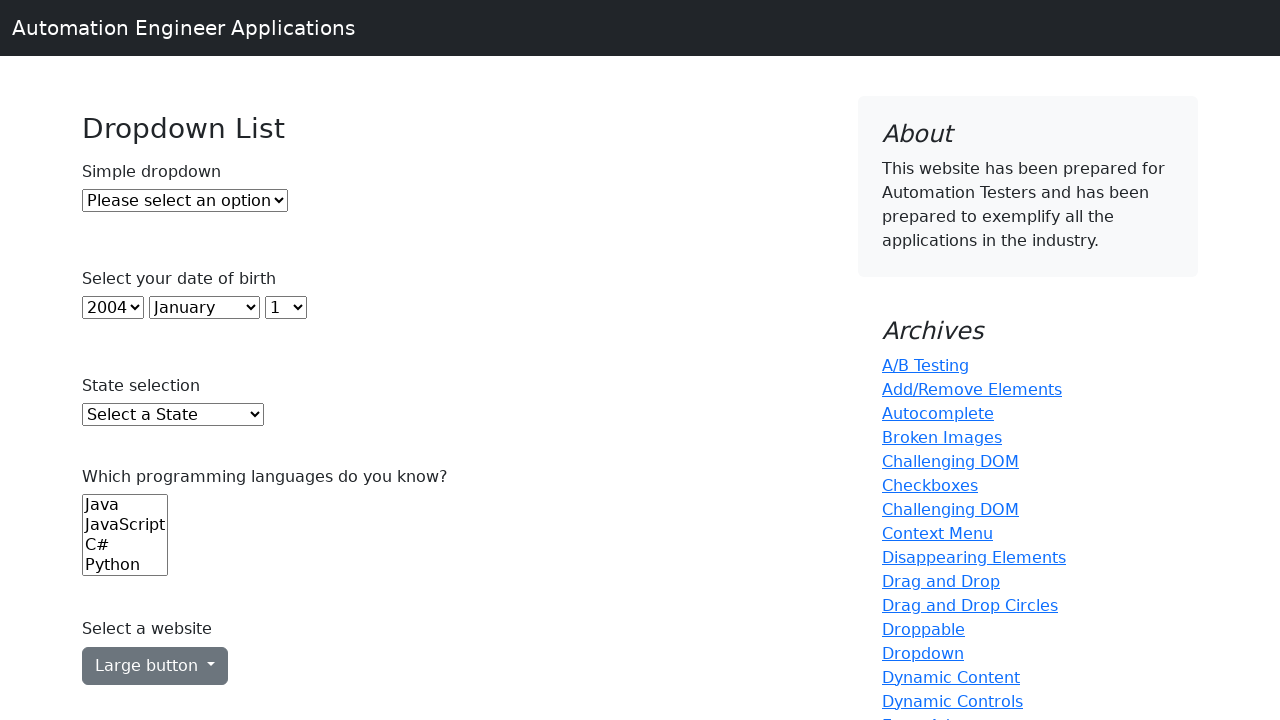

Selected day 10 by visible text from day dropdown on select#day
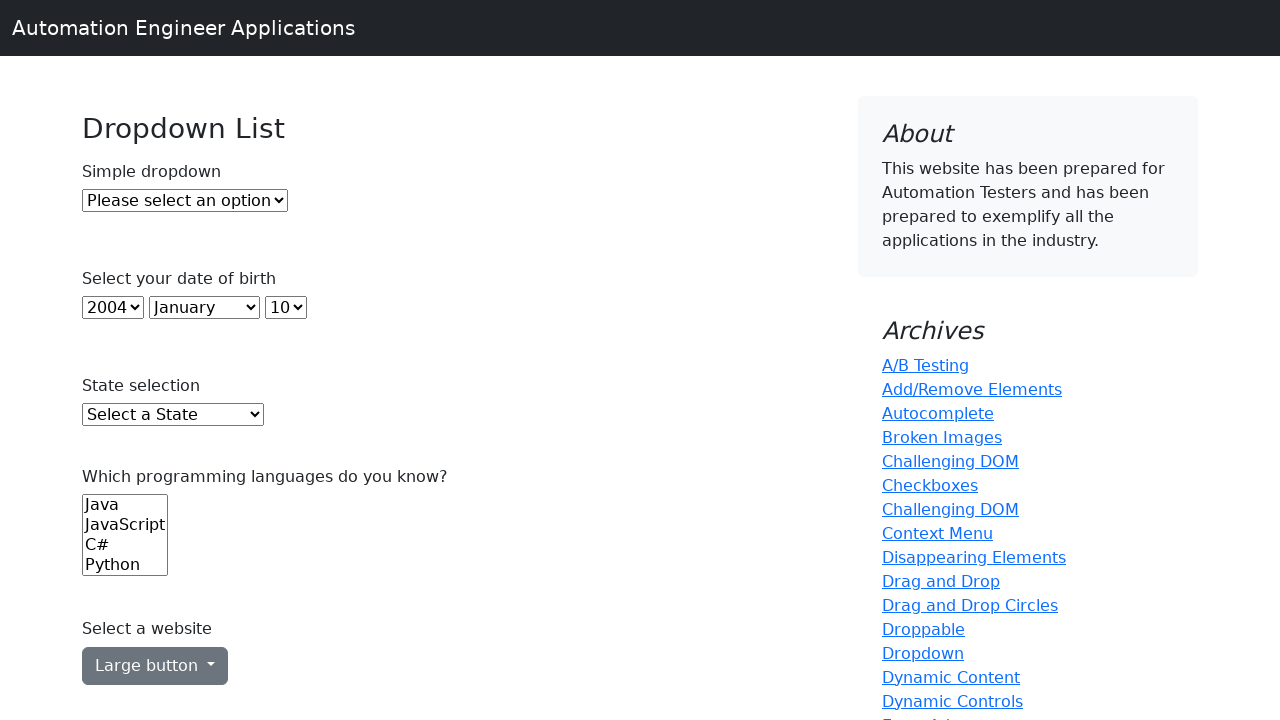

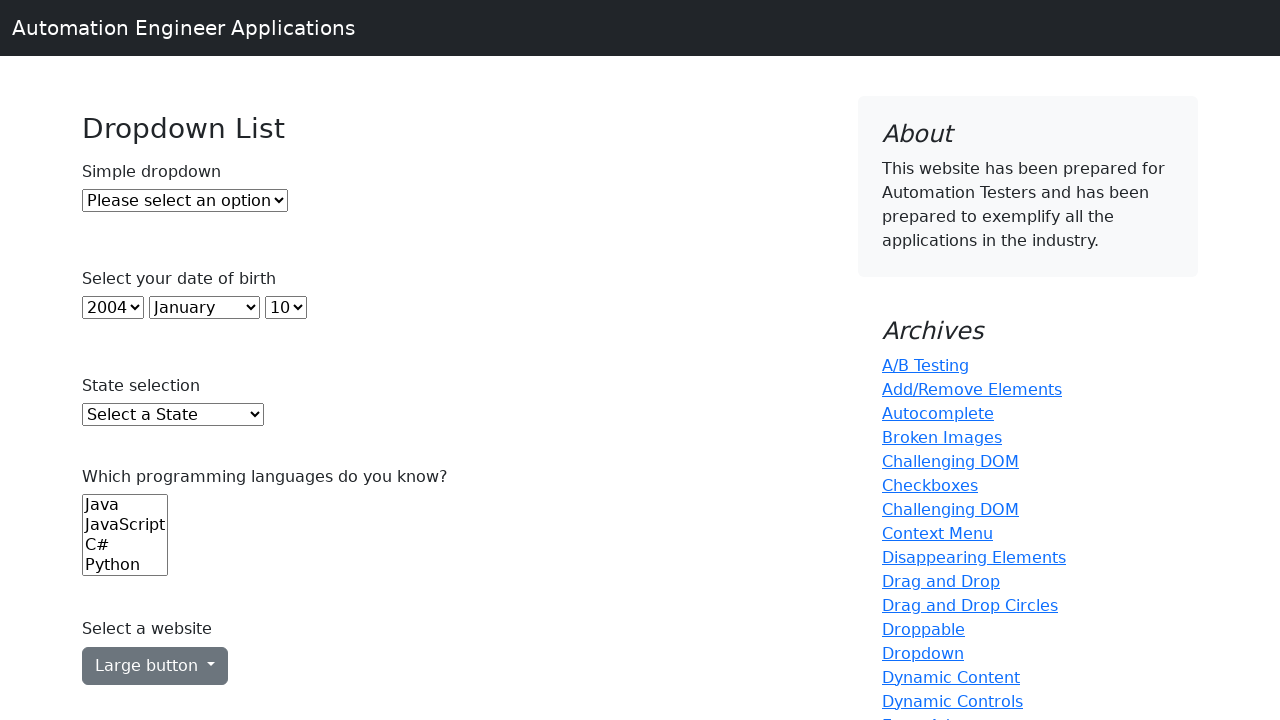